Launches the Puma India website homepage and verifies it loads successfully

Starting URL: https://in.puma.com/

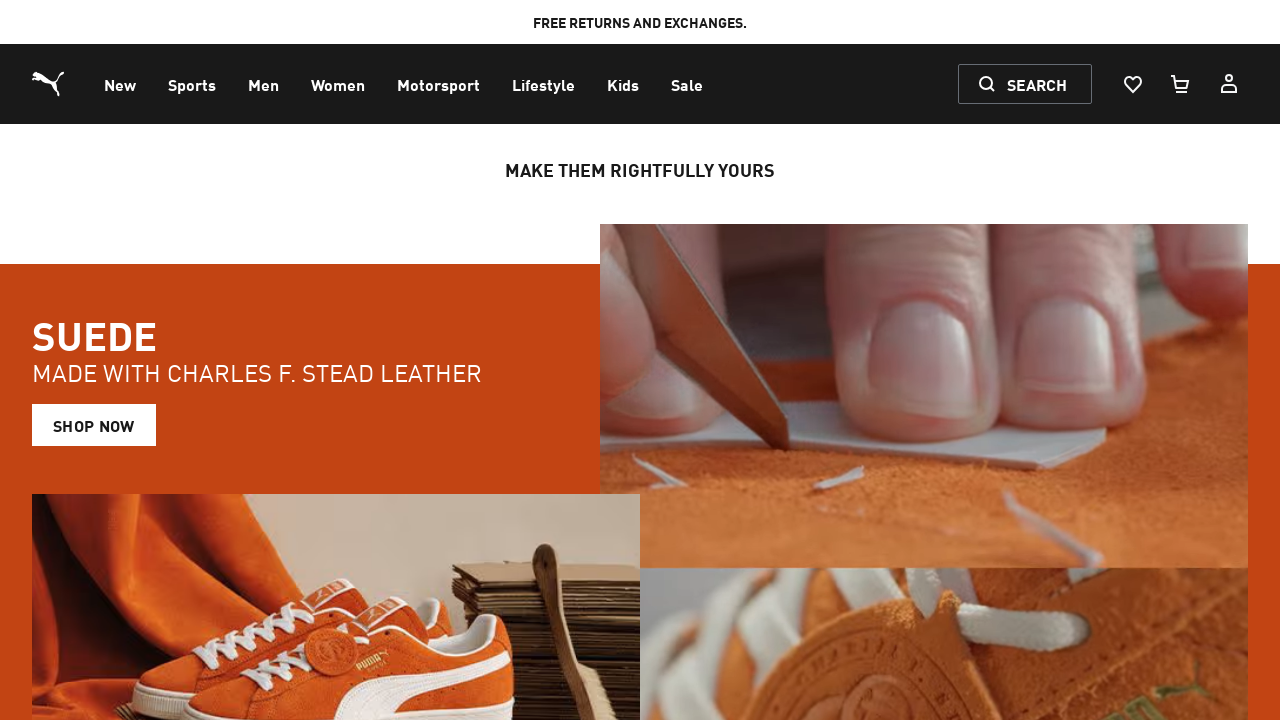

Puma India homepage DOM content loaded
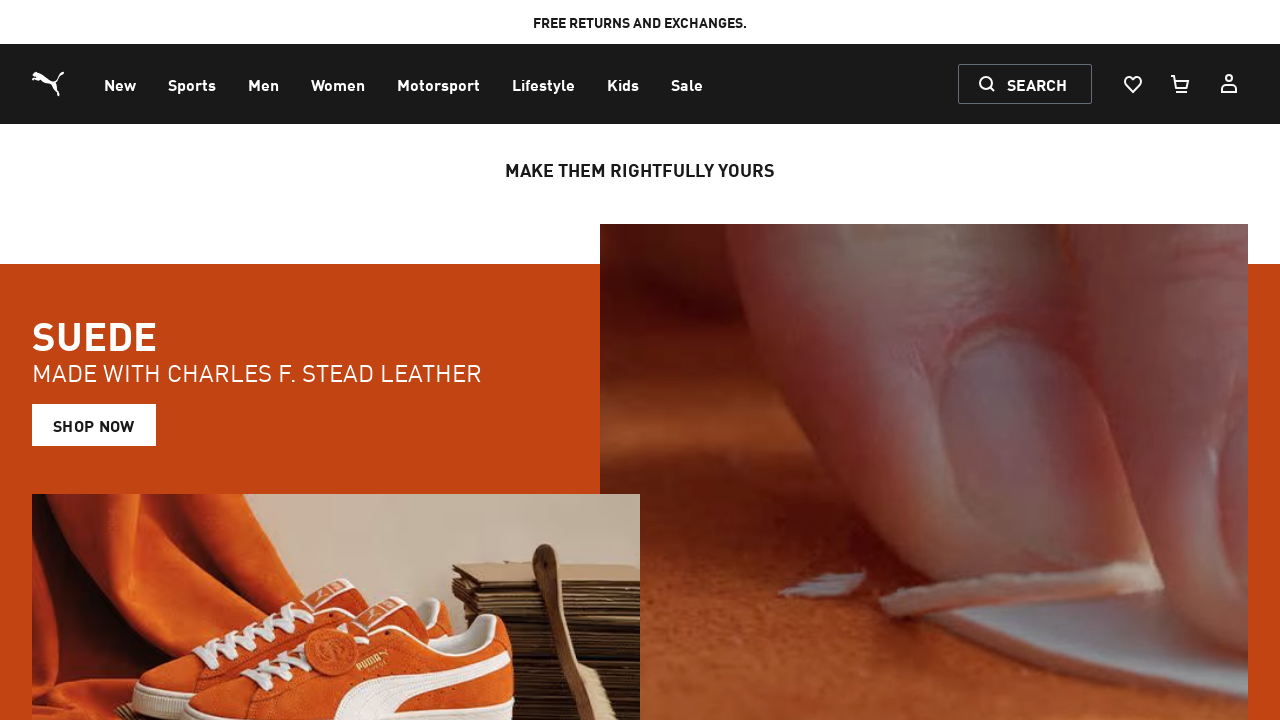

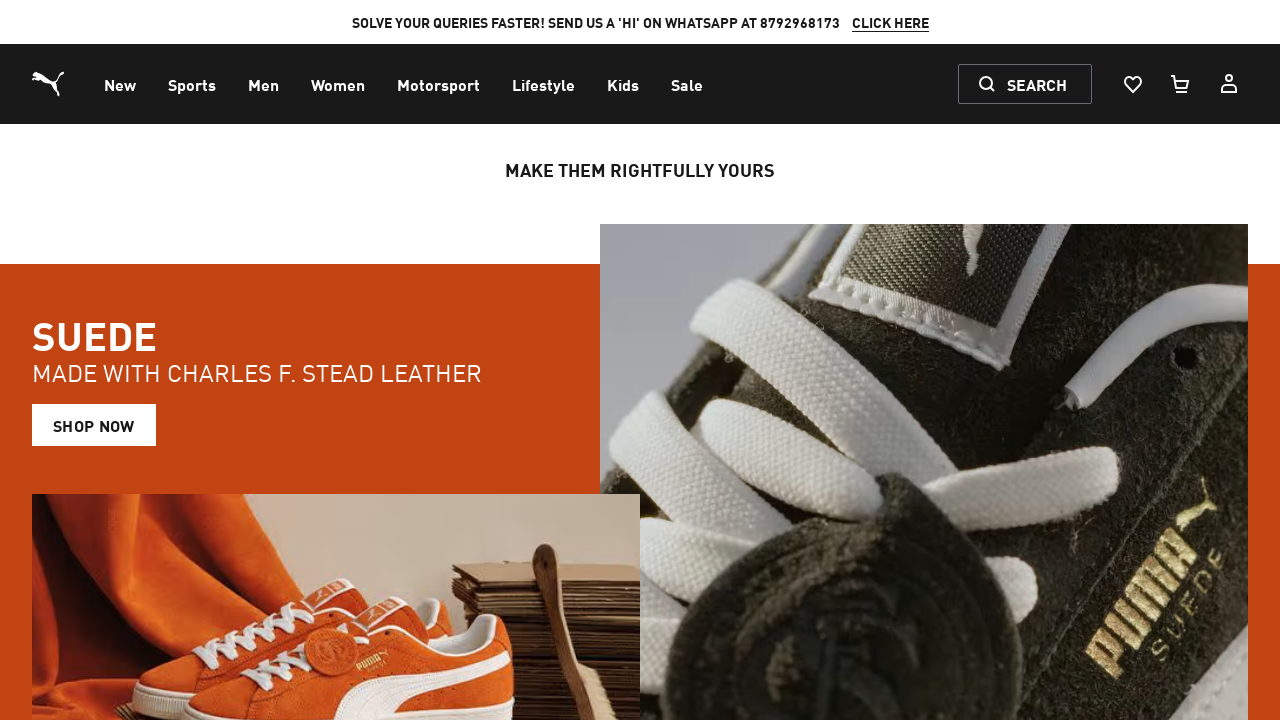